Tests explicit wait functionality by waiting for a button to become clickable after a delay on a dynamic properties page

Starting URL: https://demoqa.com/dynamic-properties

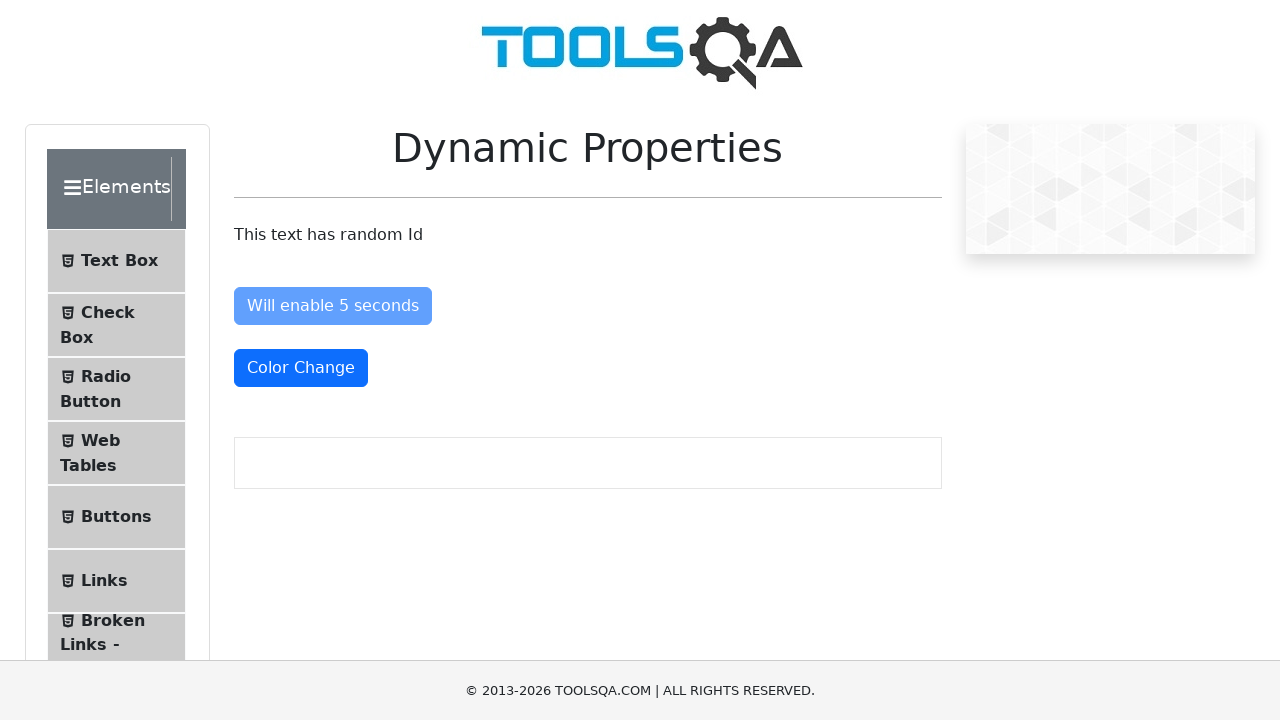

Waited for 'Enable After' button to become enabled (explicit wait for clickable state)
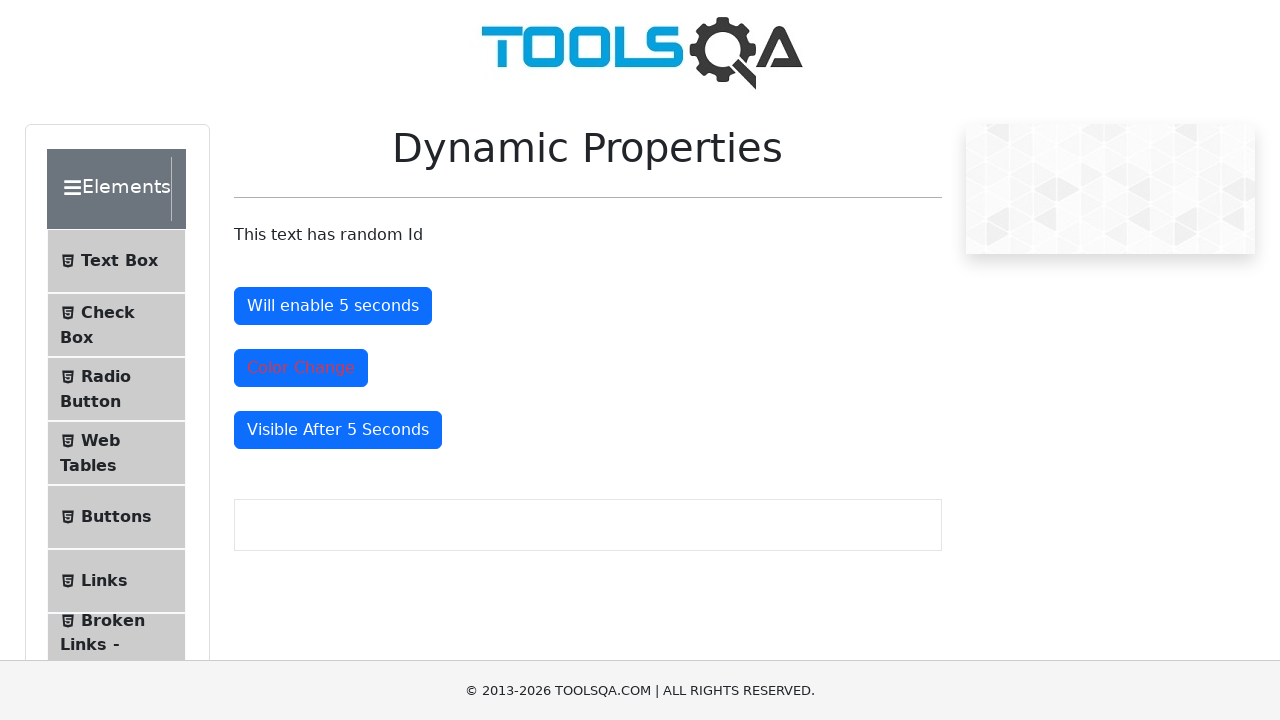

Clicked the 'Enable After' button to verify it is now clickable at (333, 306) on #enableAfter
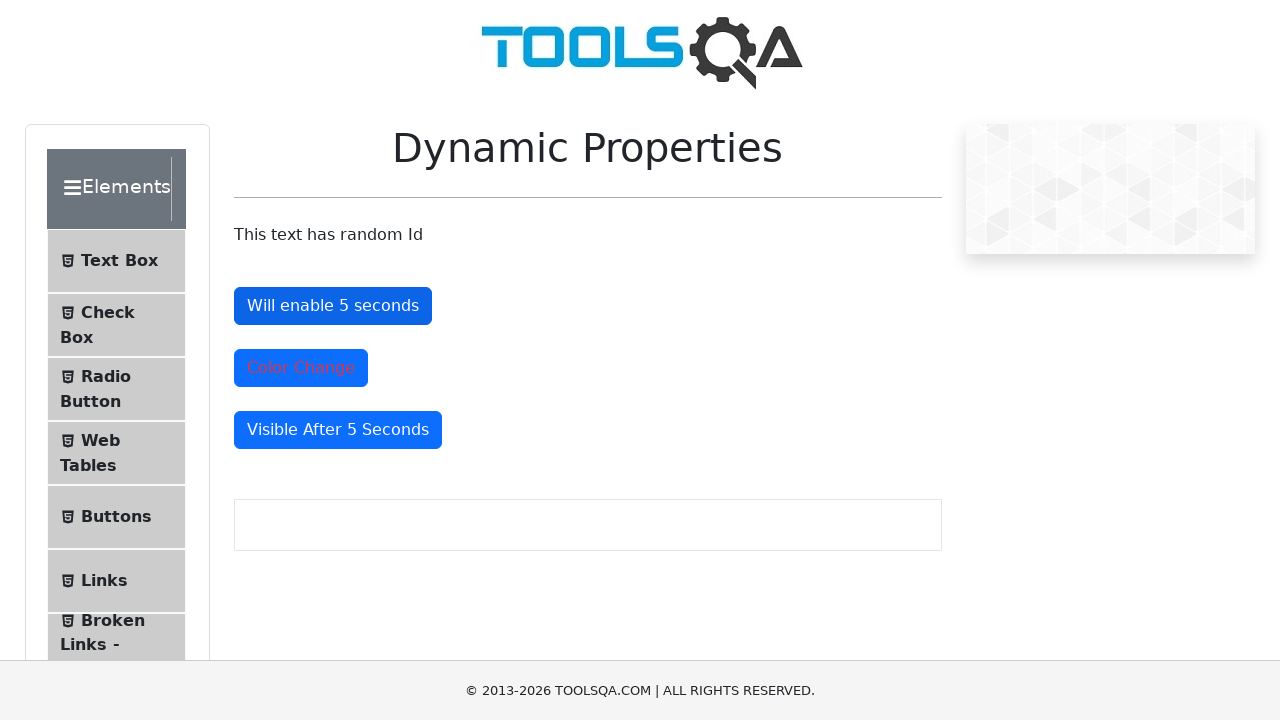

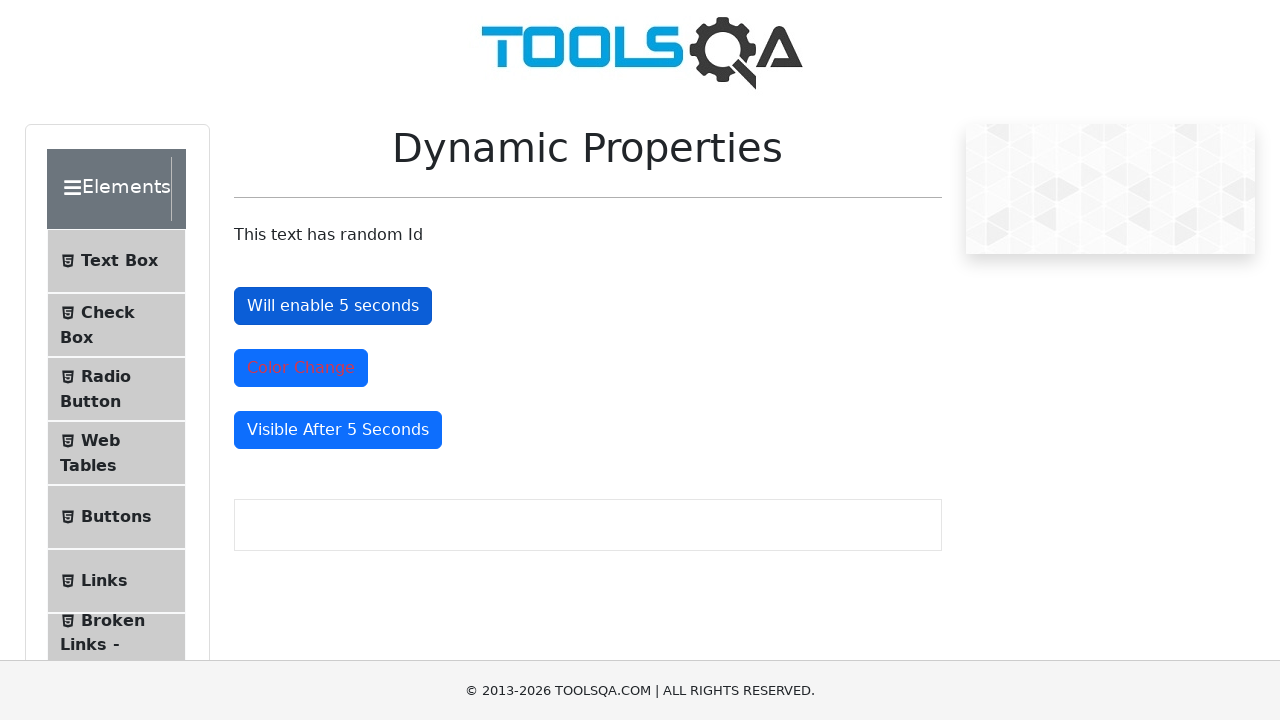